Tests radio button functionality by clicking on a radio button option

Starting URL: https://practice.expandtesting.com/radio-buttons

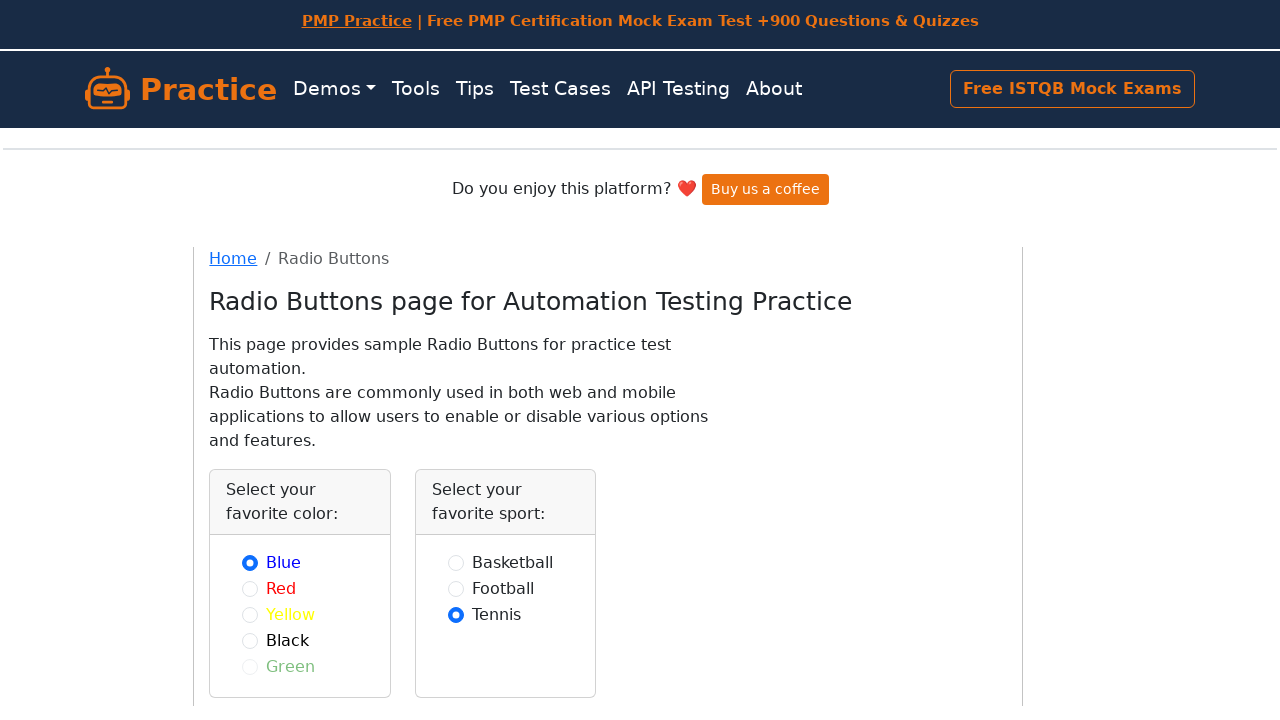

Navigated to radio buttons practice page
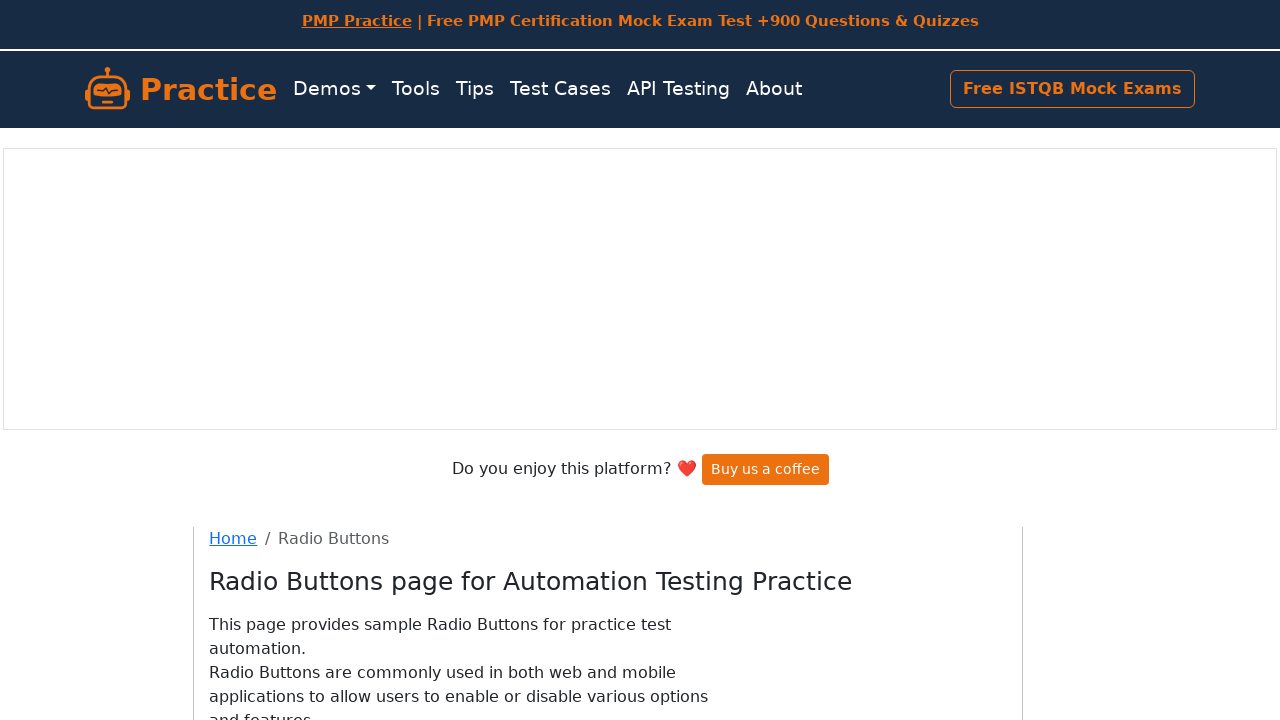

Clicked the red radio button option at (250, 400) on input#red
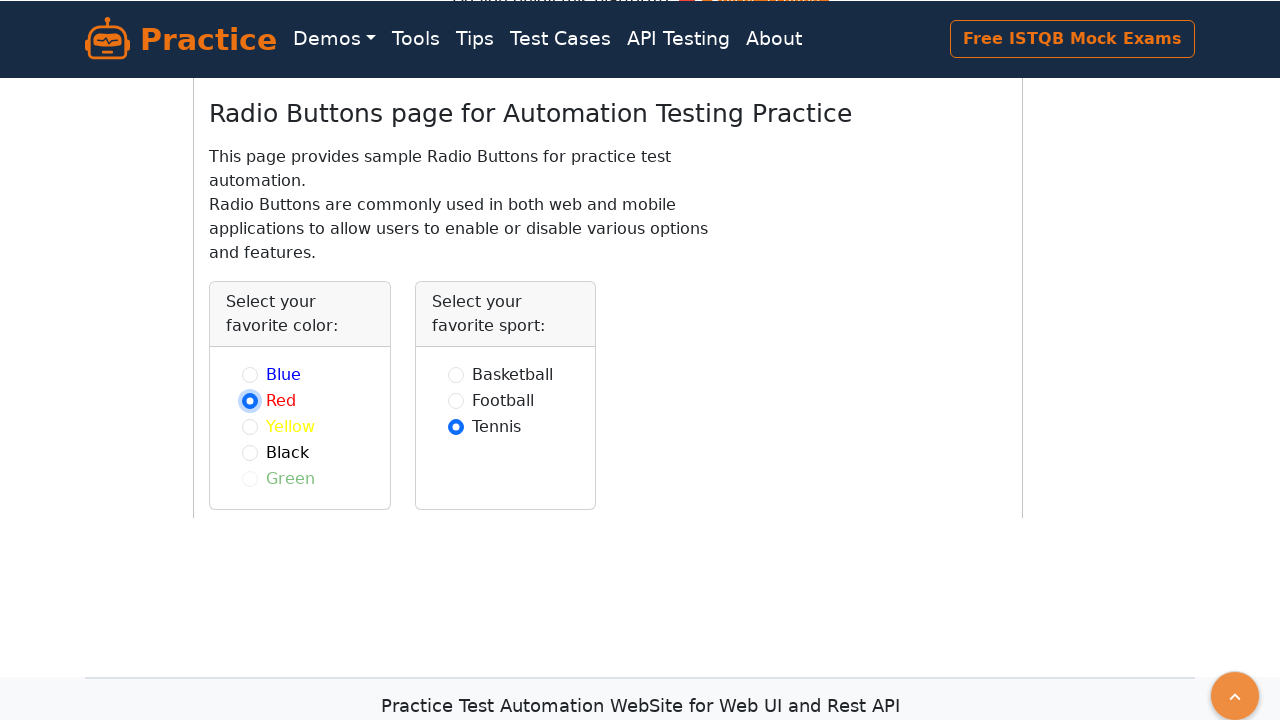

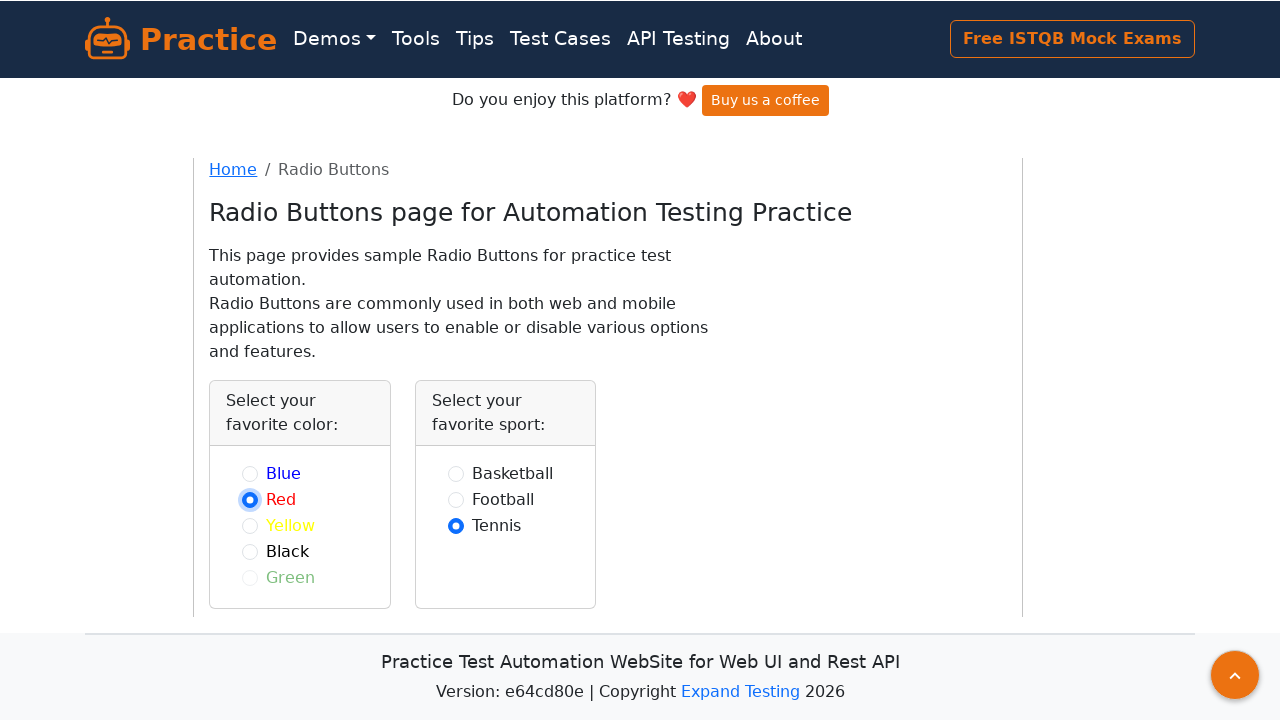